Tests drag and drop functionality by dragging a draggable element and dropping it onto a droppable target area on the jQuery UI demo page

Starting URL: https://jqueryui.com/resources/demos/droppable/default.html

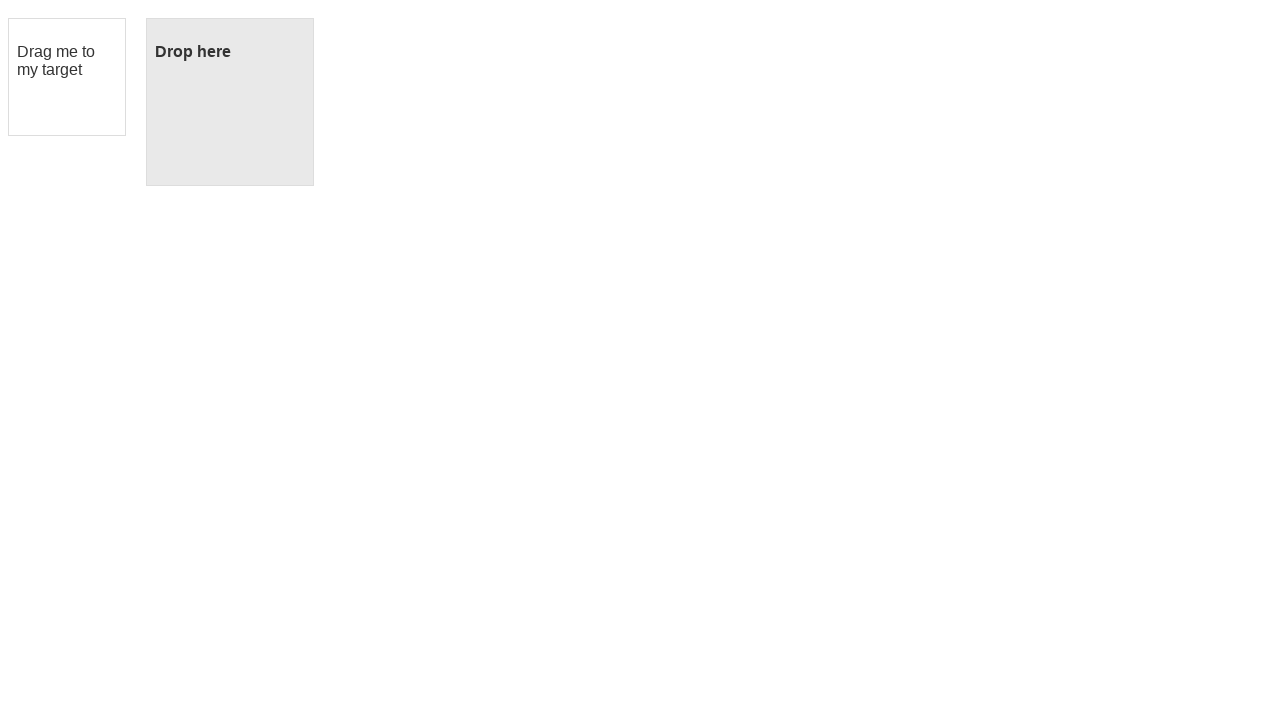

Located the draggable element (#draggable)
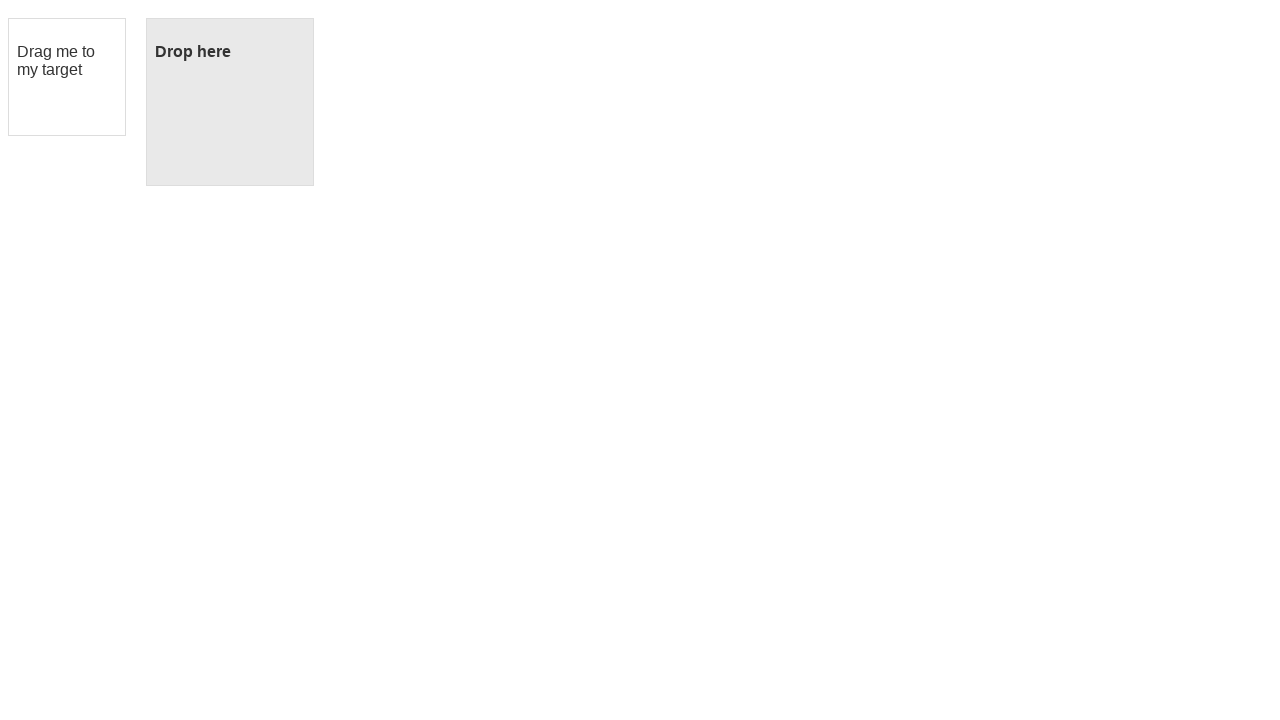

Located the droppable target element (#droppable)
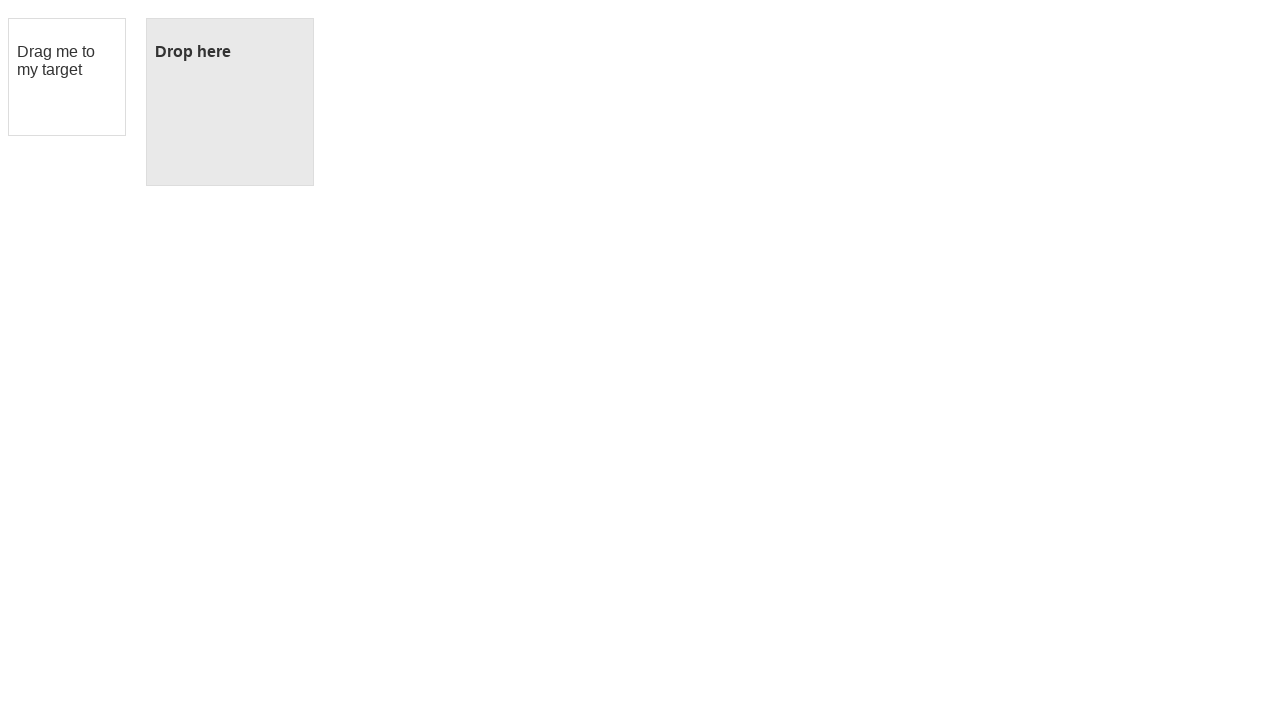

Dragged draggable element and dropped it onto the droppable target at (230, 102)
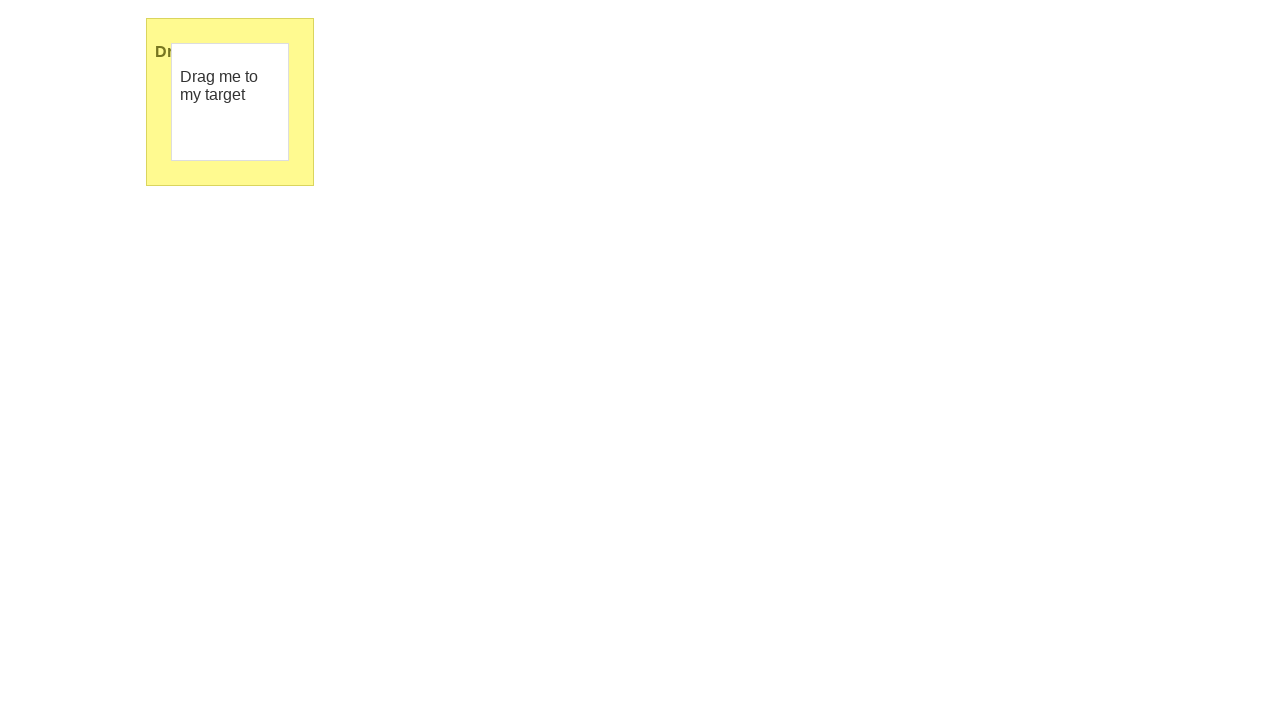

Drop successful - droppable element now has ui-state-highlight class
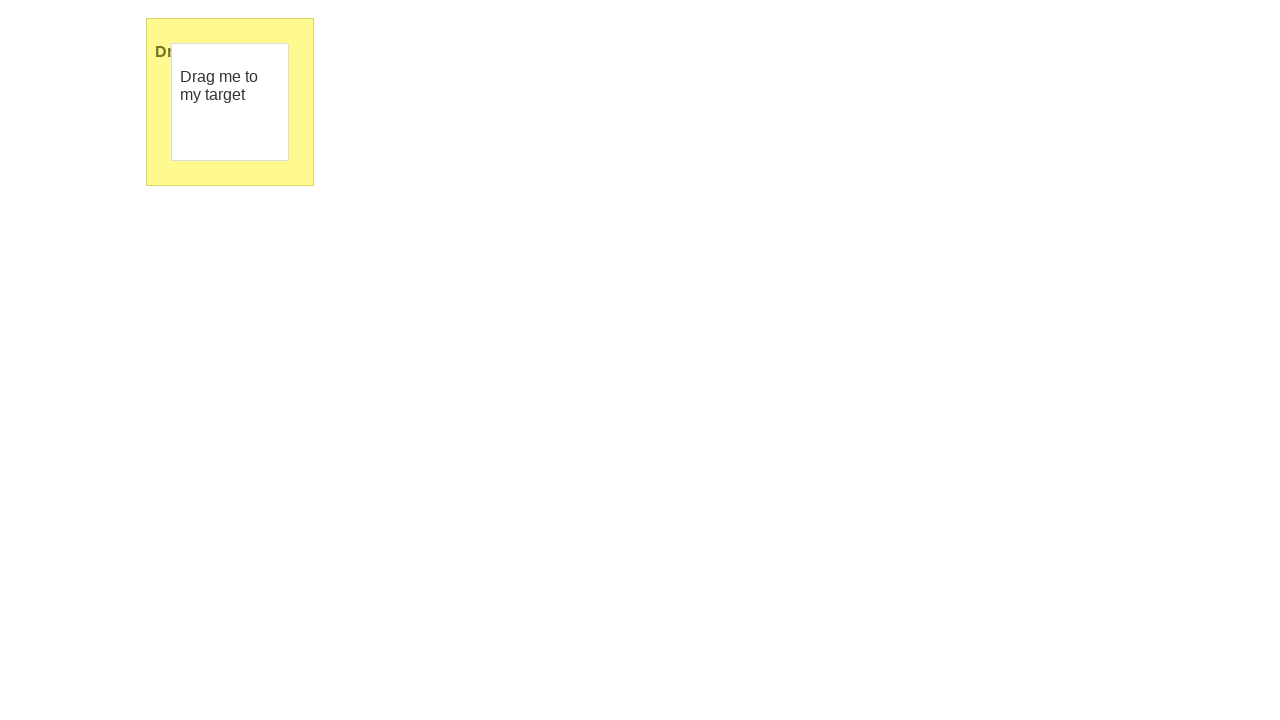

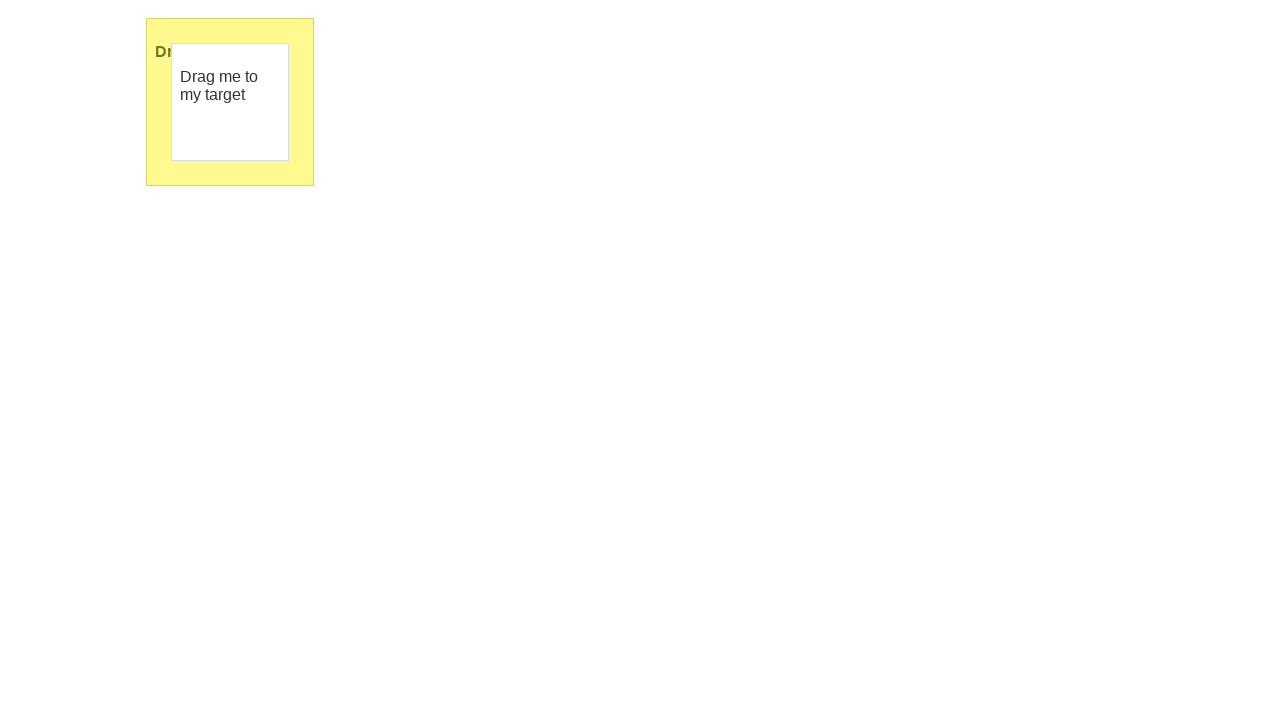